Tests button clicking by navigating to a sample page via partial link text and clicking a submit button using JavaScript executor

Starting URL: https://www.mycontactform.com/

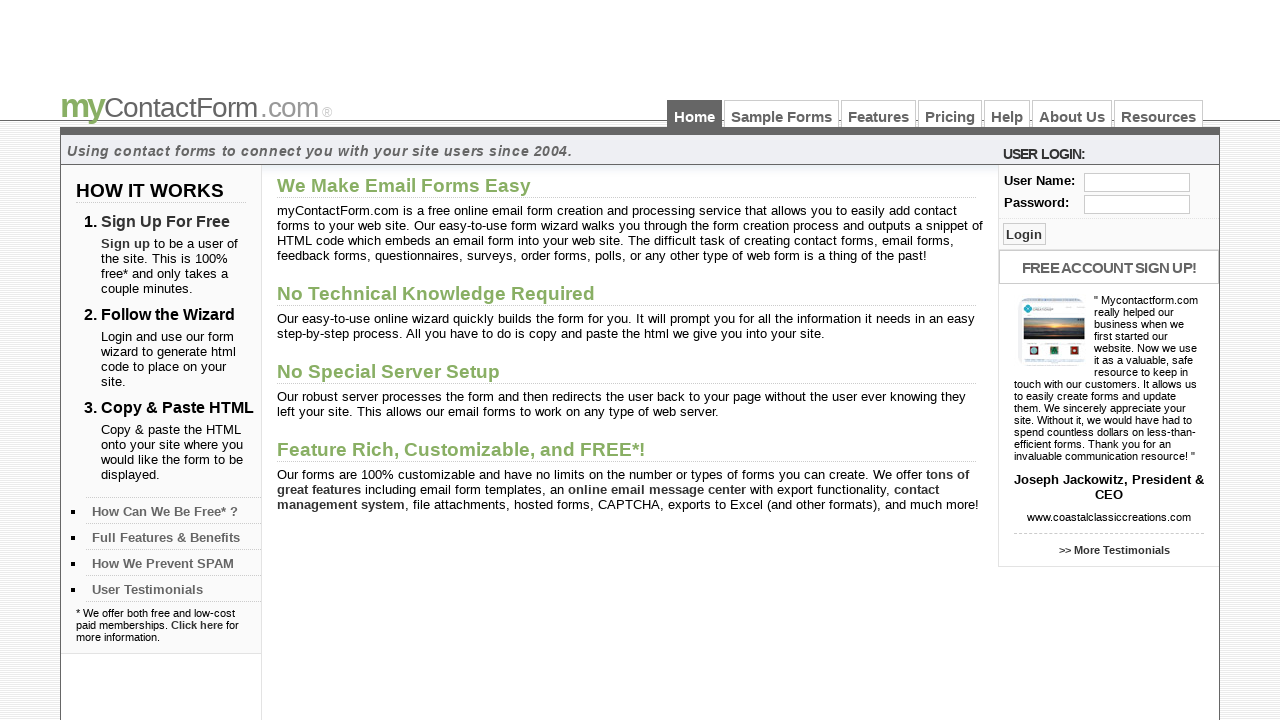

Clicked link containing 'Sample' text to navigate to sample page at (782, 114) on a:has-text('Sample')
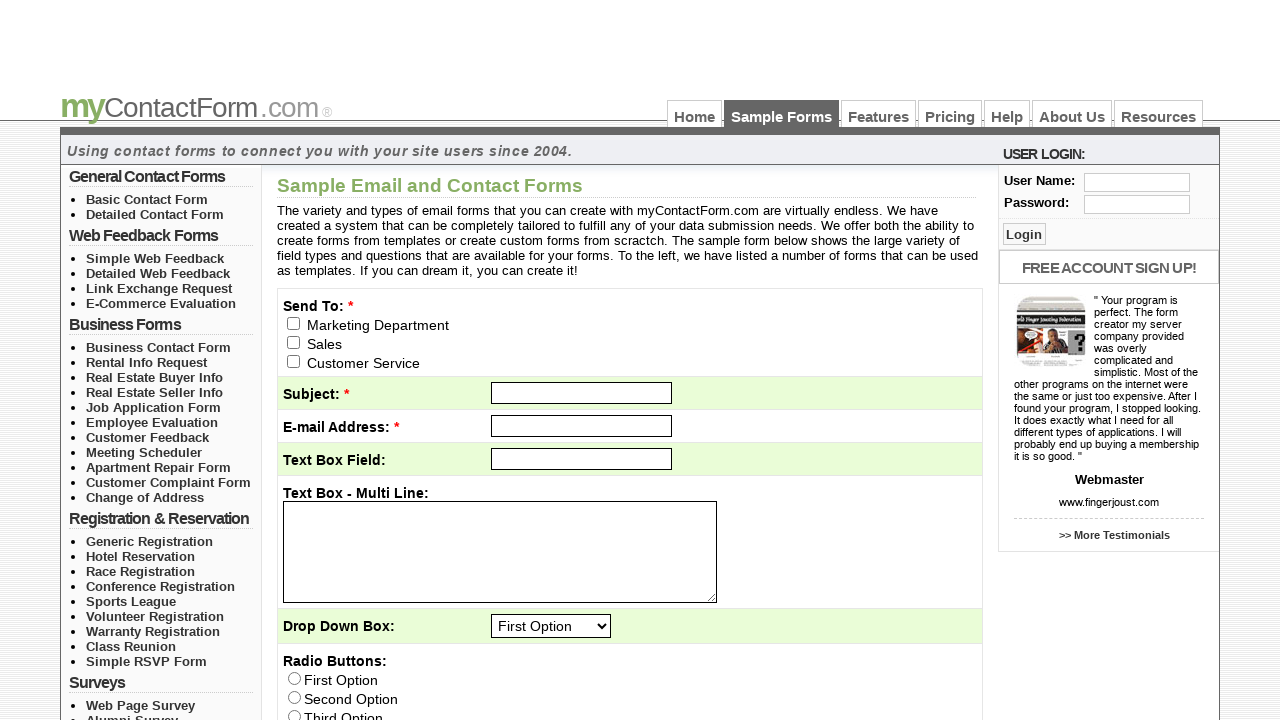

Clicked submit button at (1024, 234) on input[name='btnSubmit']
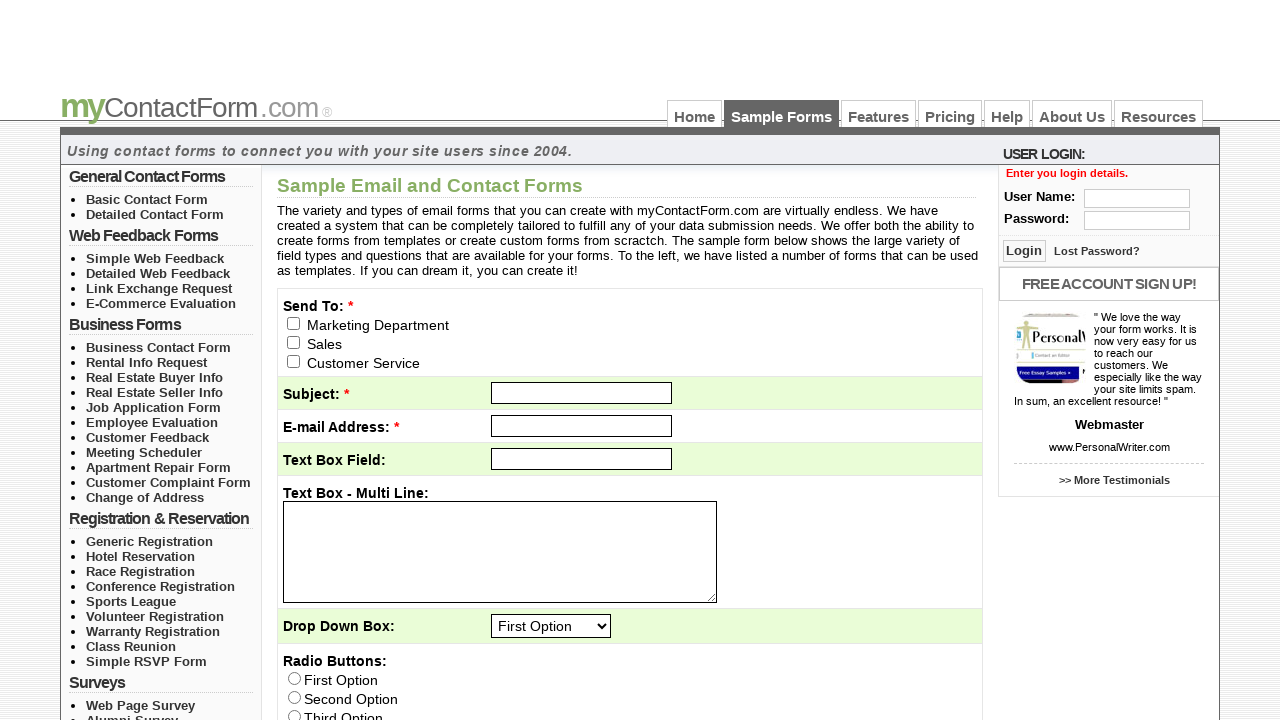

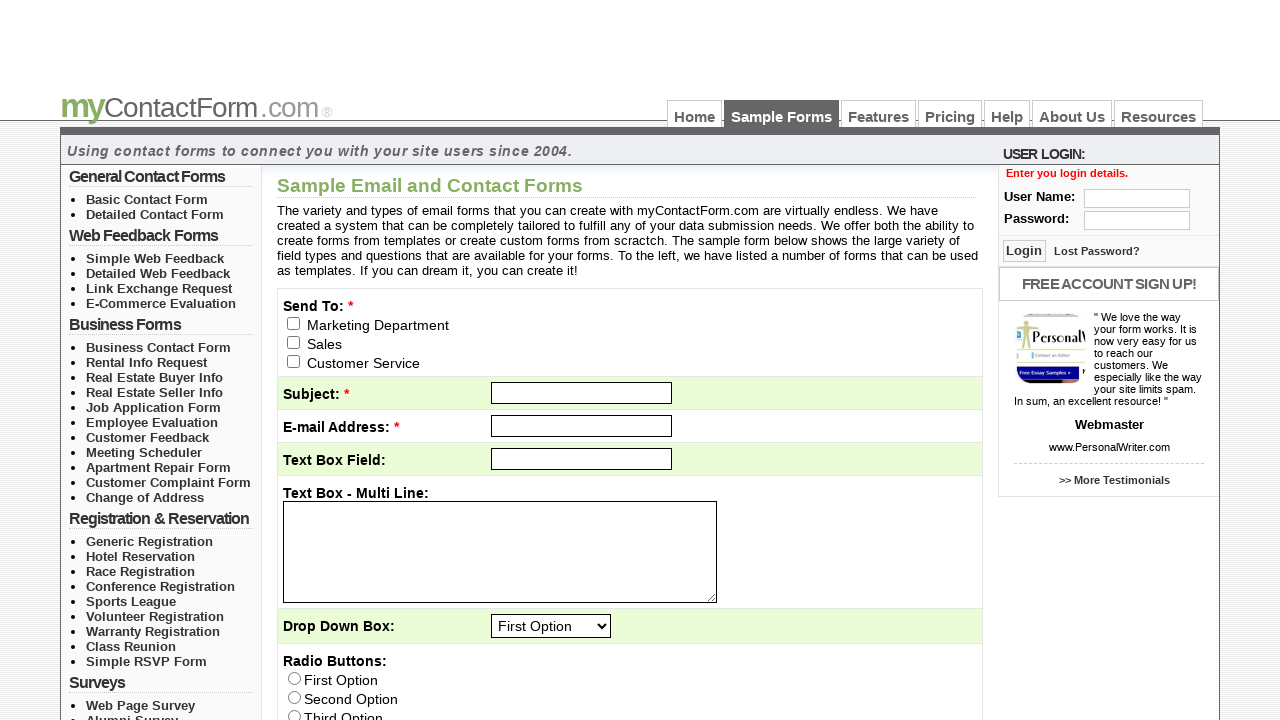